Tests that the complete all checkbox updates state when individual items are completed or cleared

Starting URL: https://demo.playwright.dev/todomvc

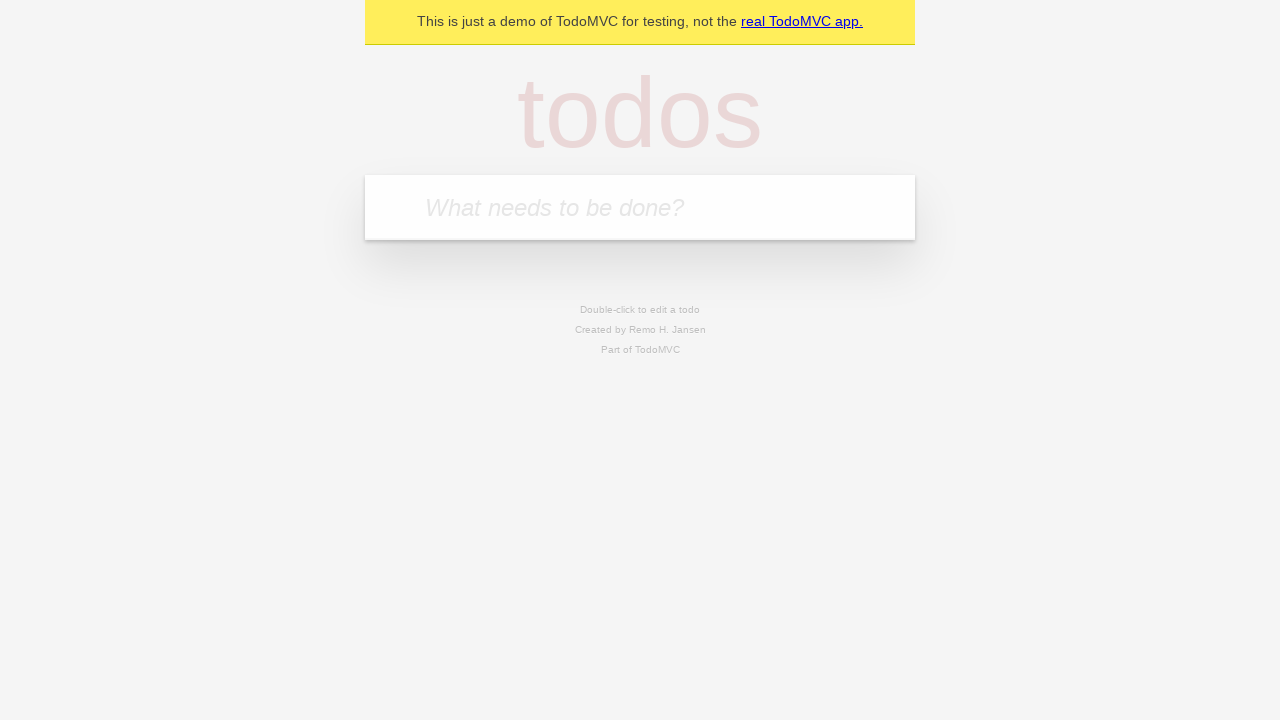

Filled input field with first todo item 'buy some cheese' on internal:attr=[placeholder="What needs to be done?"i]
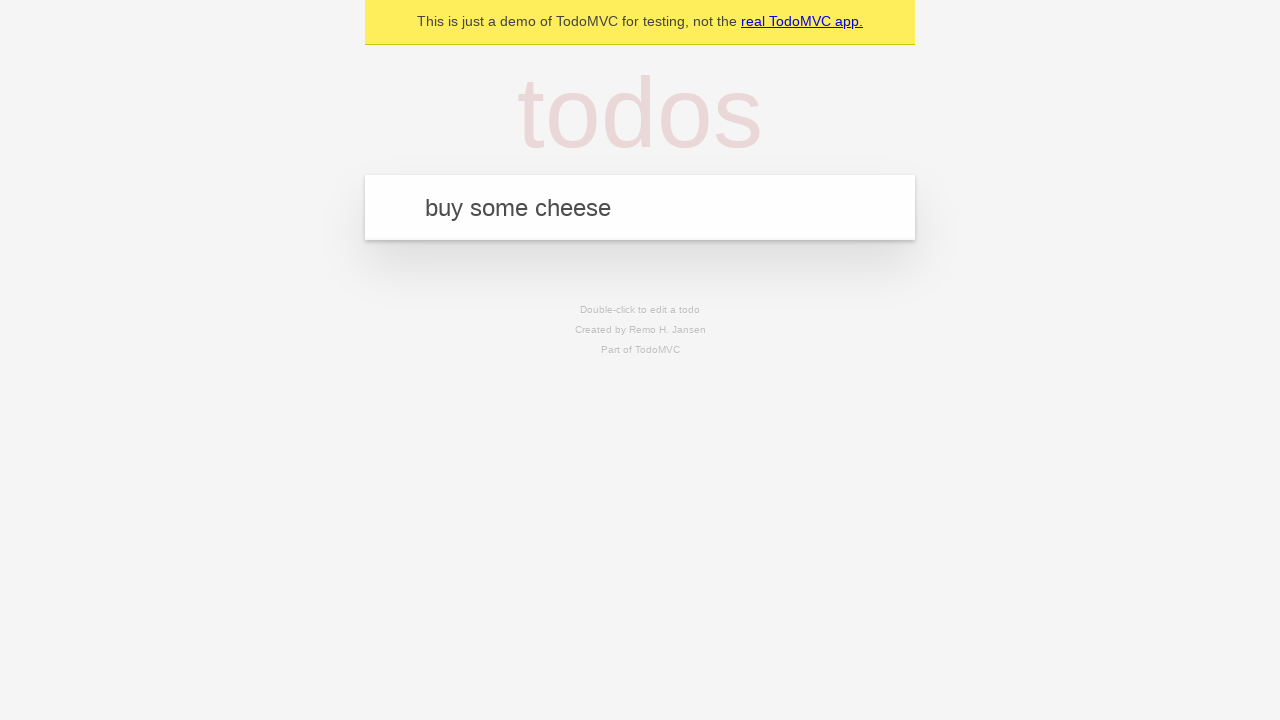

Pressed Enter to add first todo item on internal:attr=[placeholder="What needs to be done?"i]
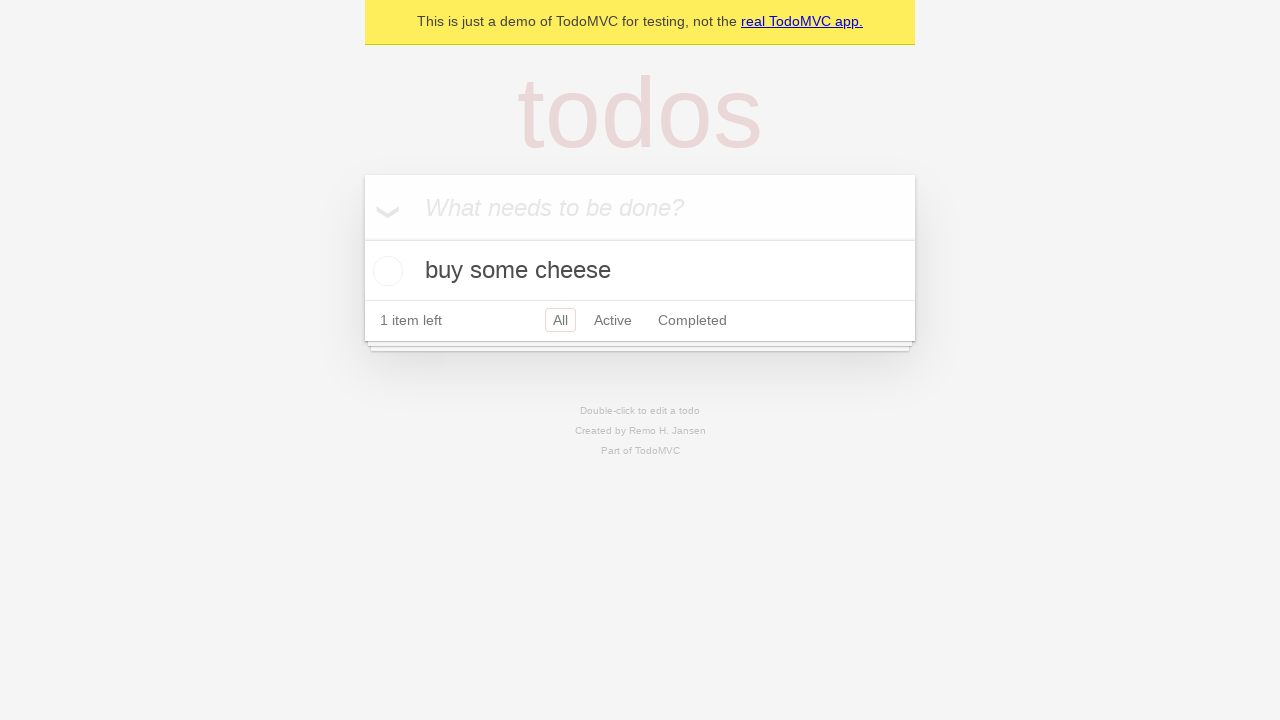

Filled input field with second todo item 'feed the cat' on internal:attr=[placeholder="What needs to be done?"i]
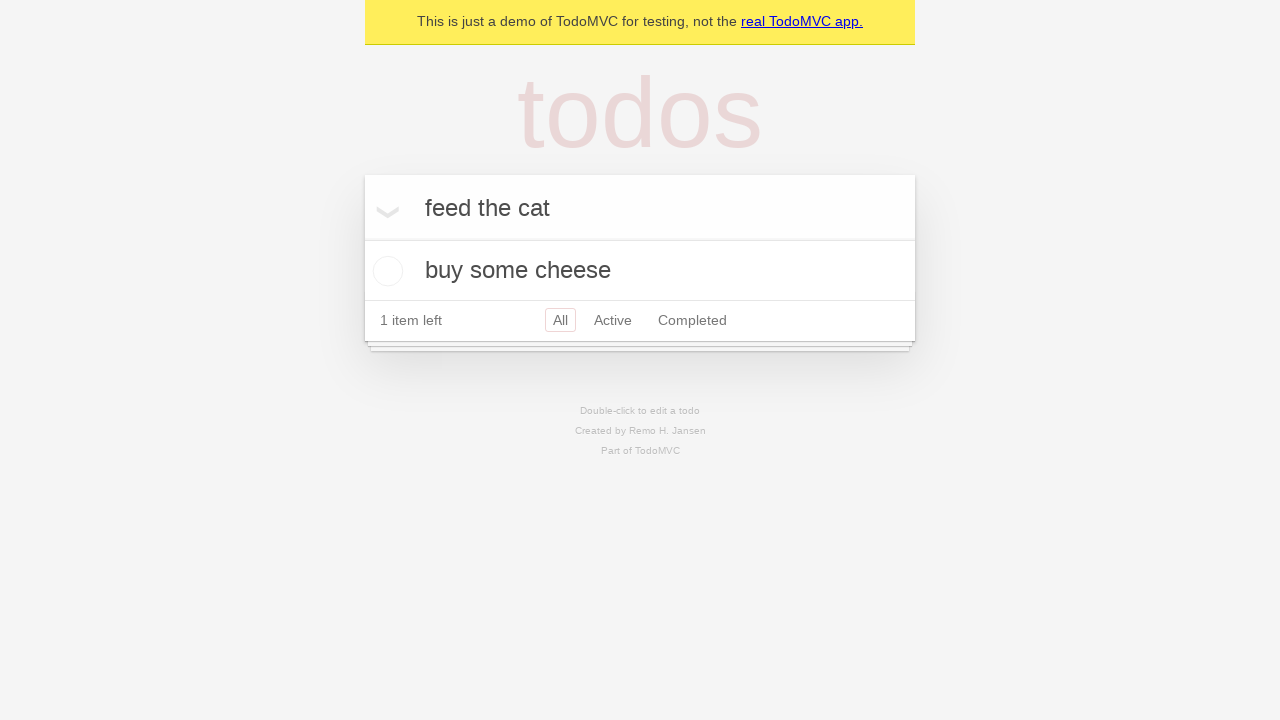

Pressed Enter to add second todo item on internal:attr=[placeholder="What needs to be done?"i]
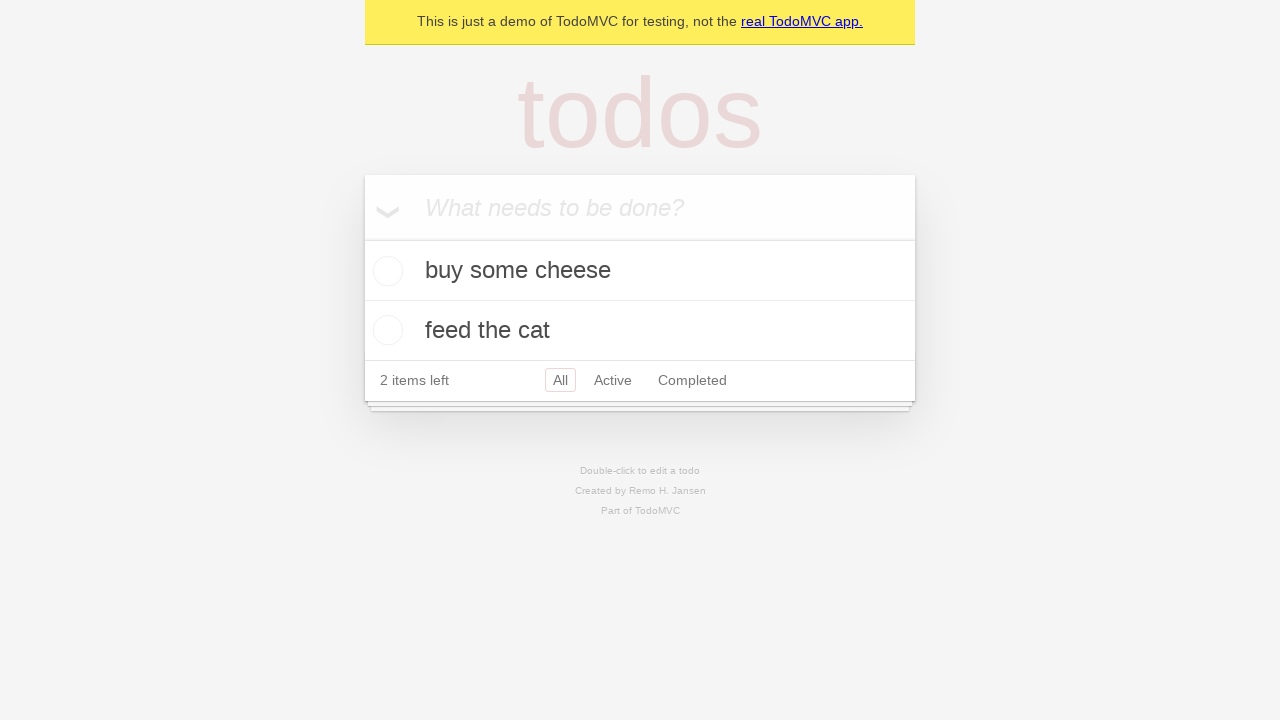

Filled input field with third todo item 'book a doctors appointment' on internal:attr=[placeholder="What needs to be done?"i]
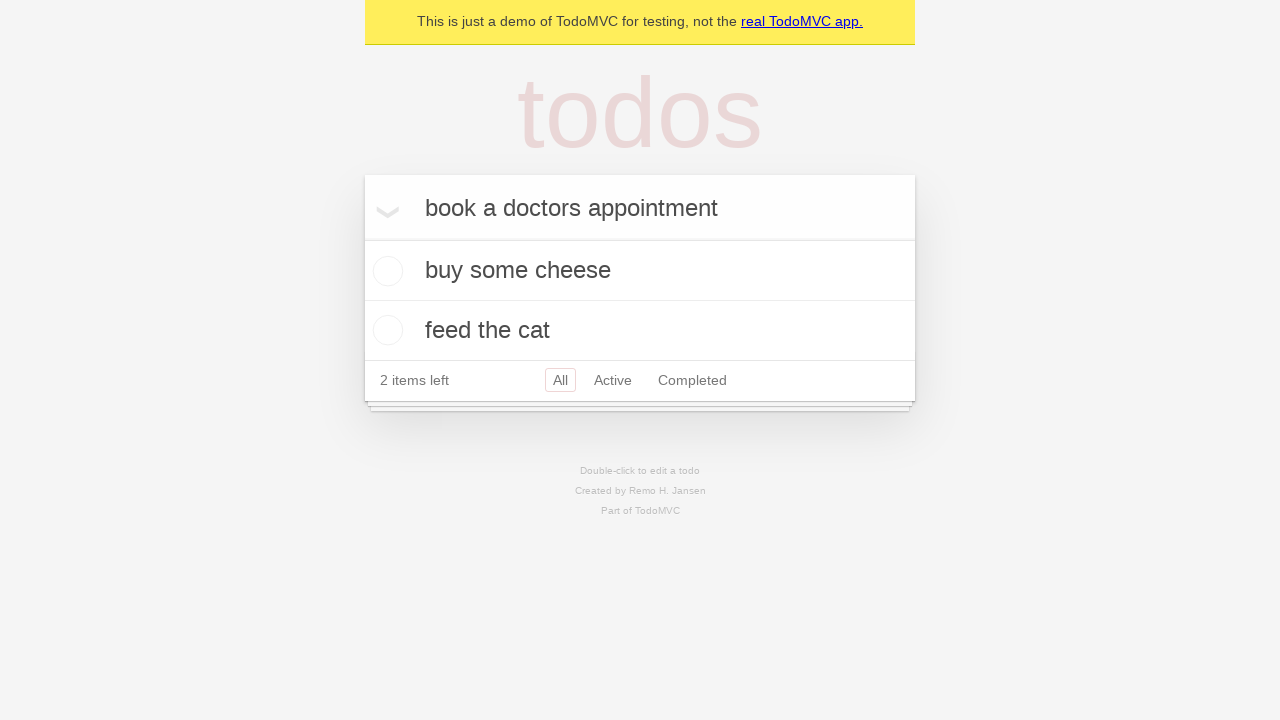

Pressed Enter to add third todo item on internal:attr=[placeholder="What needs to be done?"i]
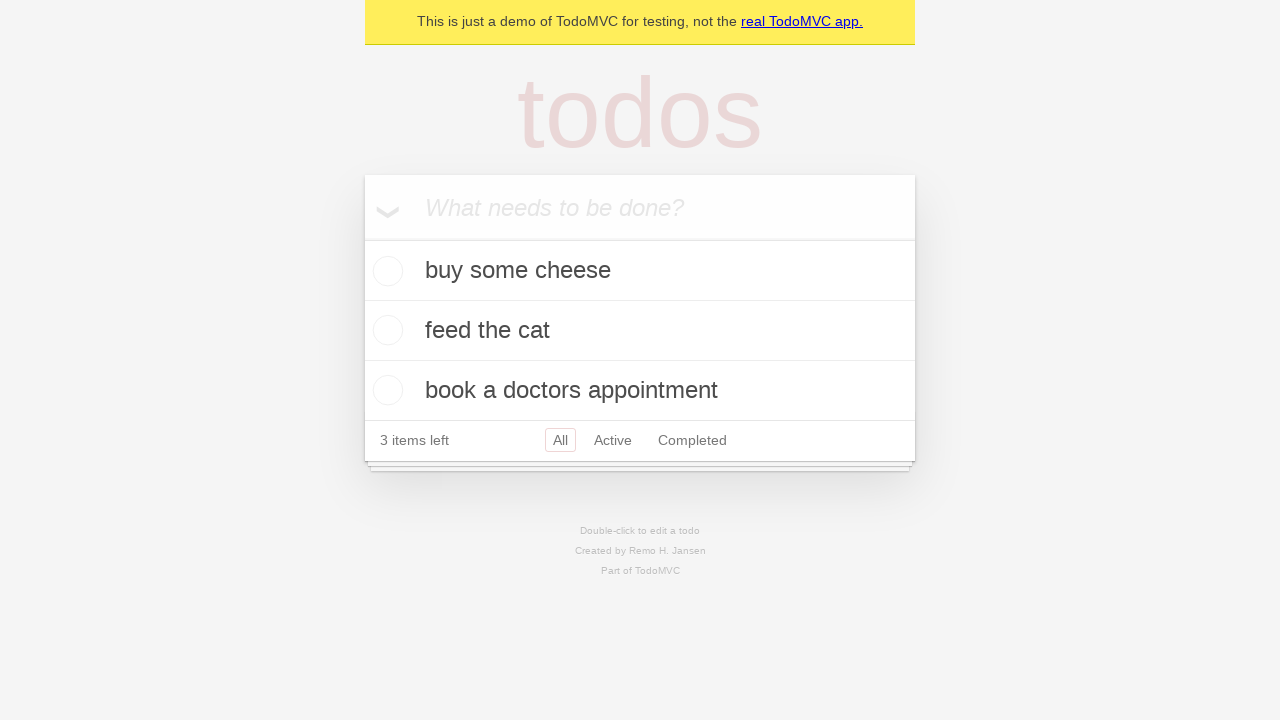

Checked the 'Mark all as complete' checkbox to complete all items at (362, 238) on internal:label="Mark all as complete"i
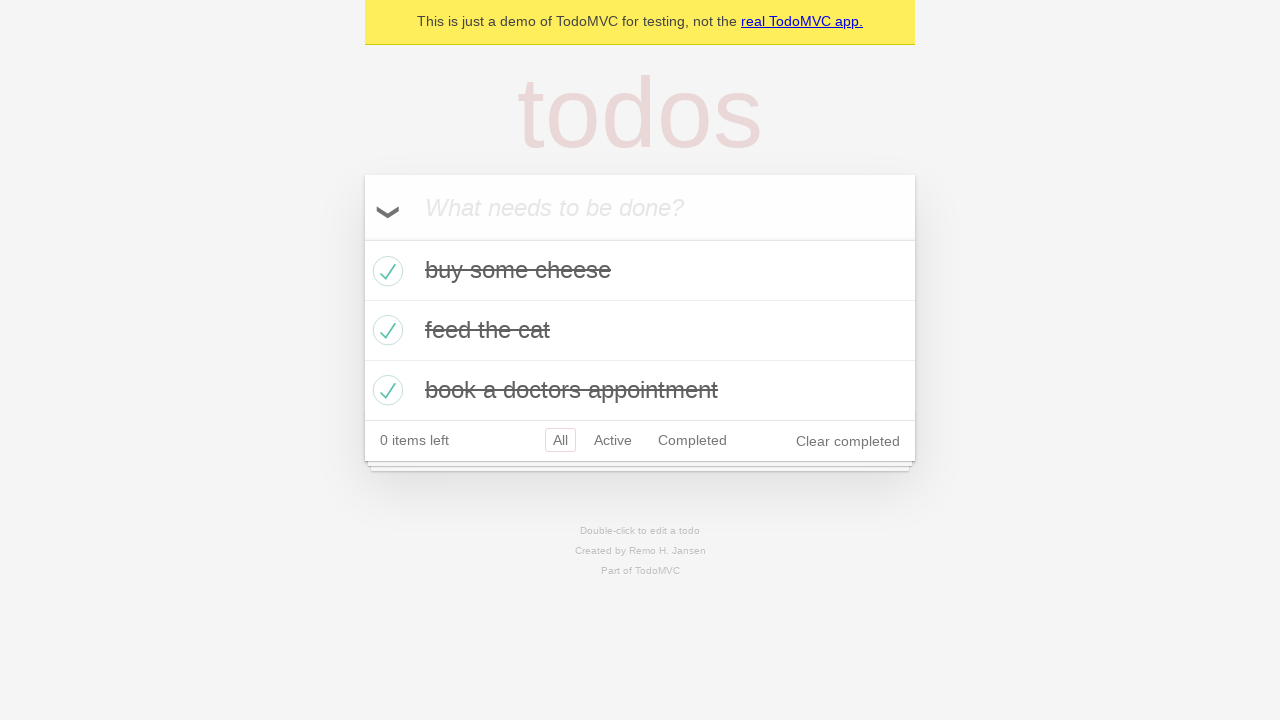

Unchecked the first todo item checkbox at (385, 271) on internal:testid=[data-testid="todo-item"s] >> nth=0 >> internal:role=checkbox
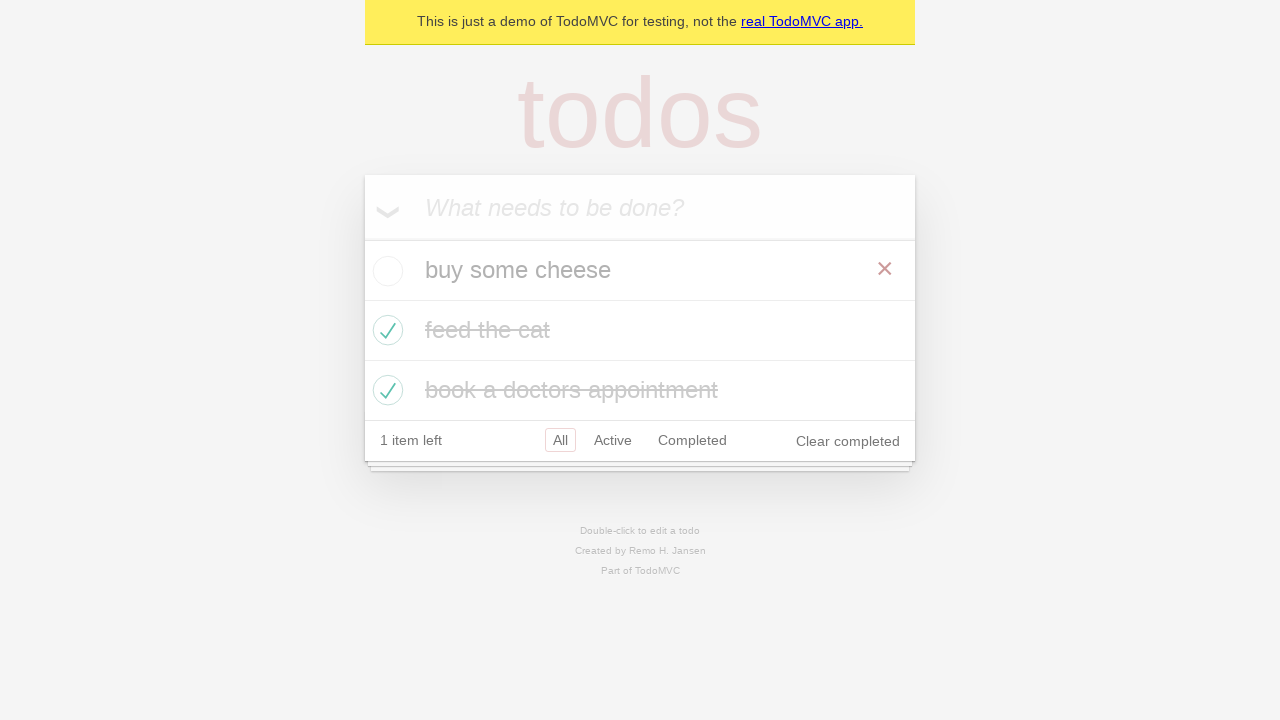

Checked the first todo item checkbox again at (385, 271) on internal:testid=[data-testid="todo-item"s] >> nth=0 >> internal:role=checkbox
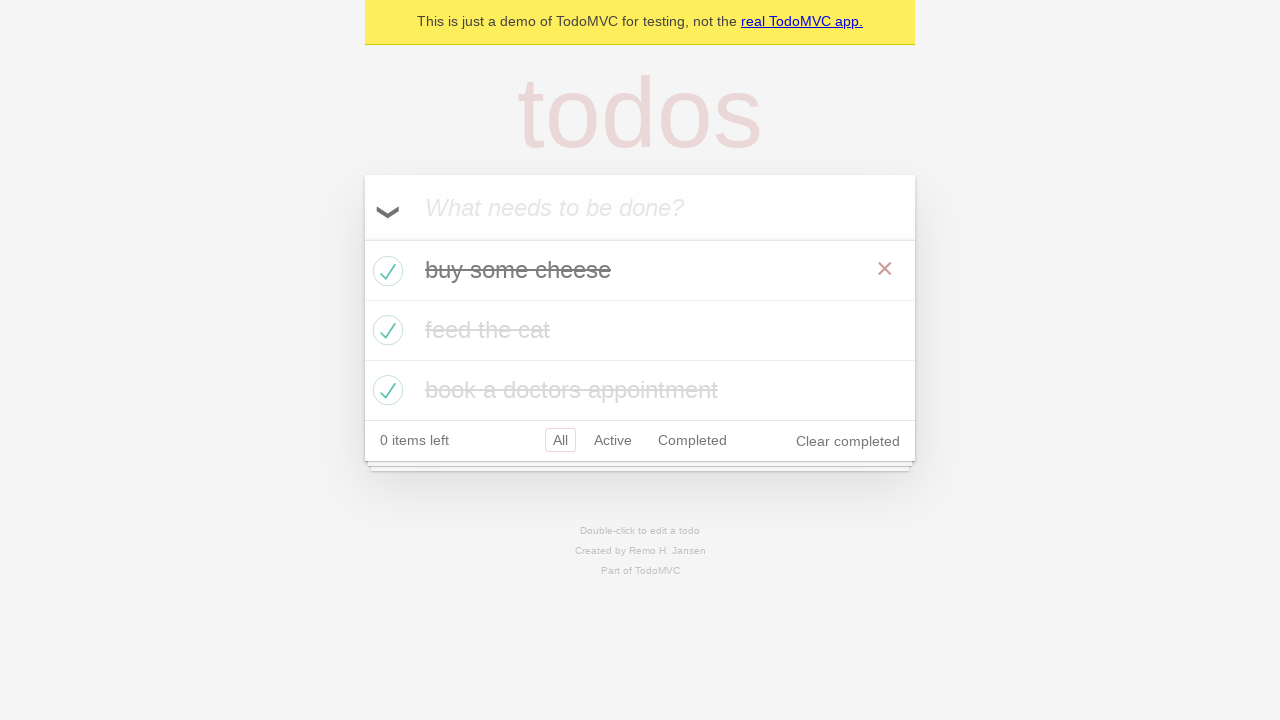

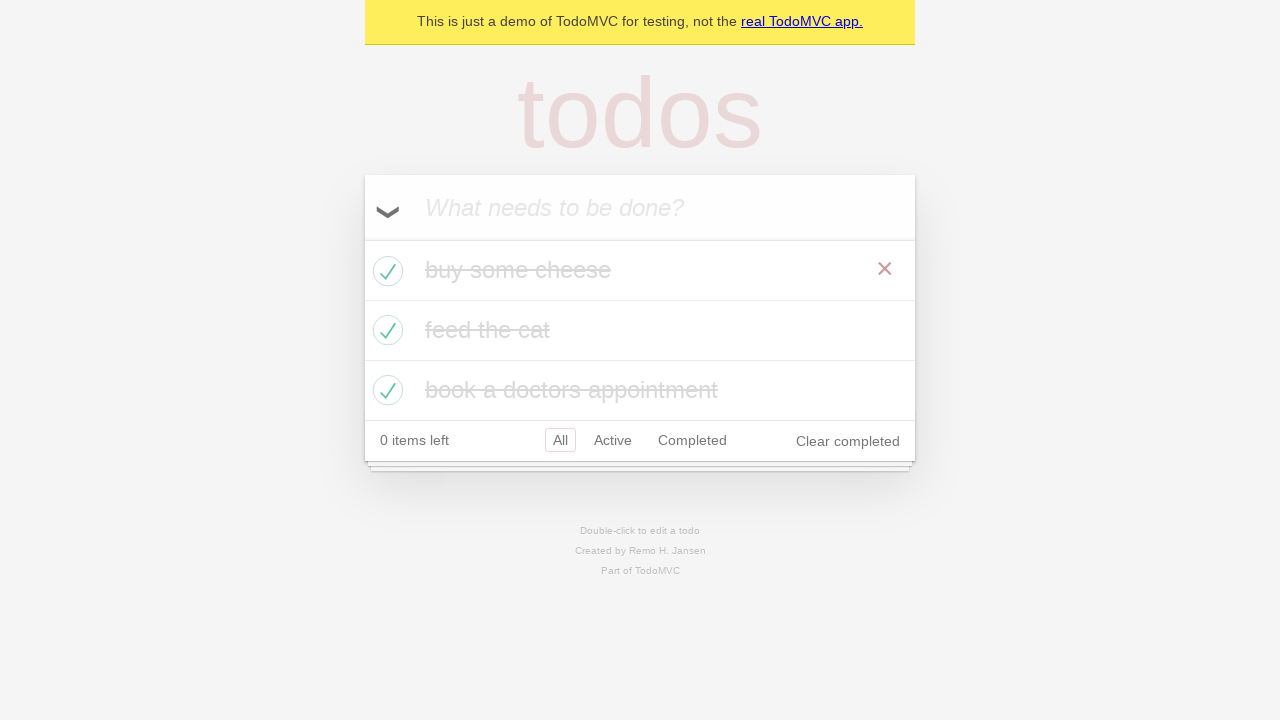